Navigates to Maven Repository homepage and verifies the current URL

Starting URL: https://mvnrepository.com/

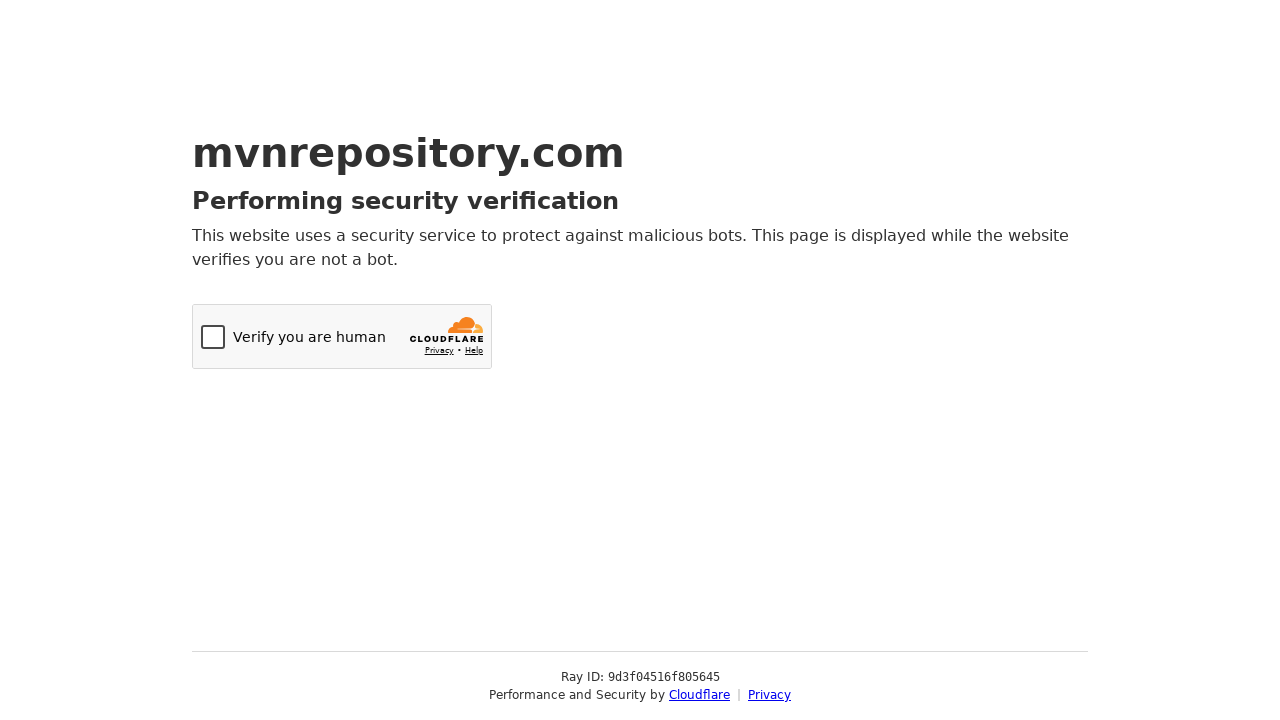

Navigated to Maven Repository homepage at https://mvnrepository.com/
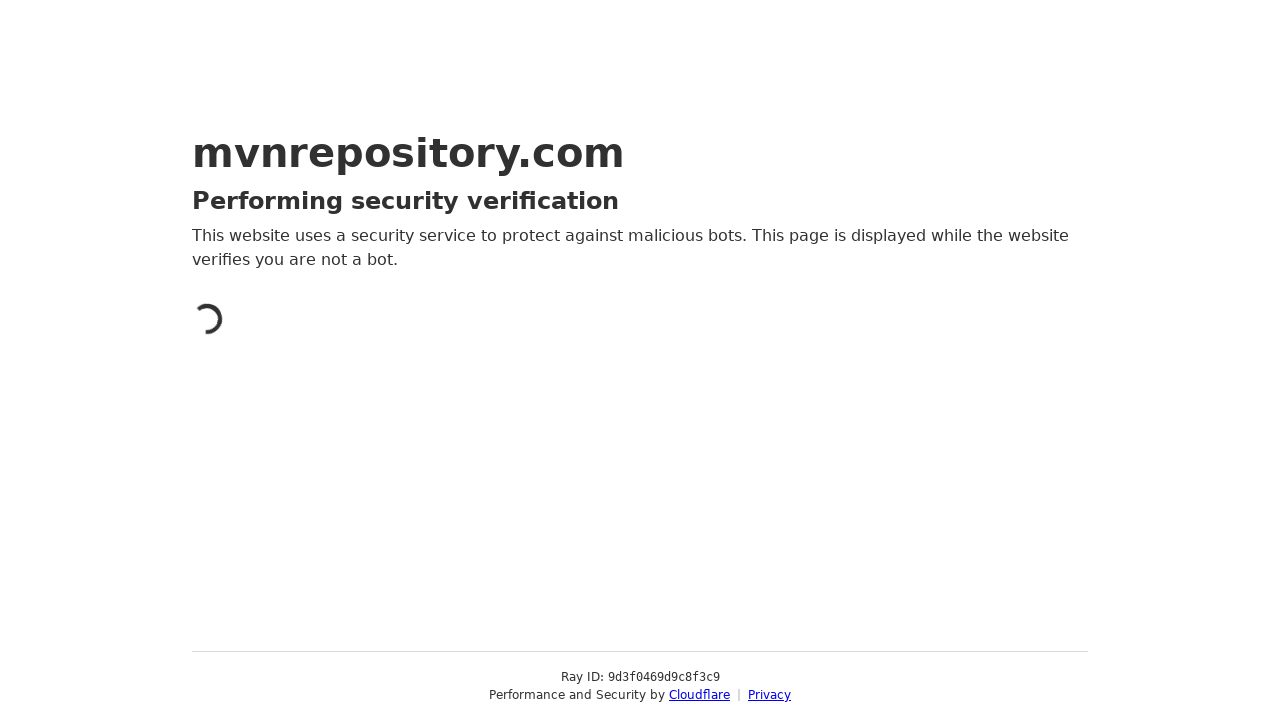

Verified current URL is https://mvnrepository.com/
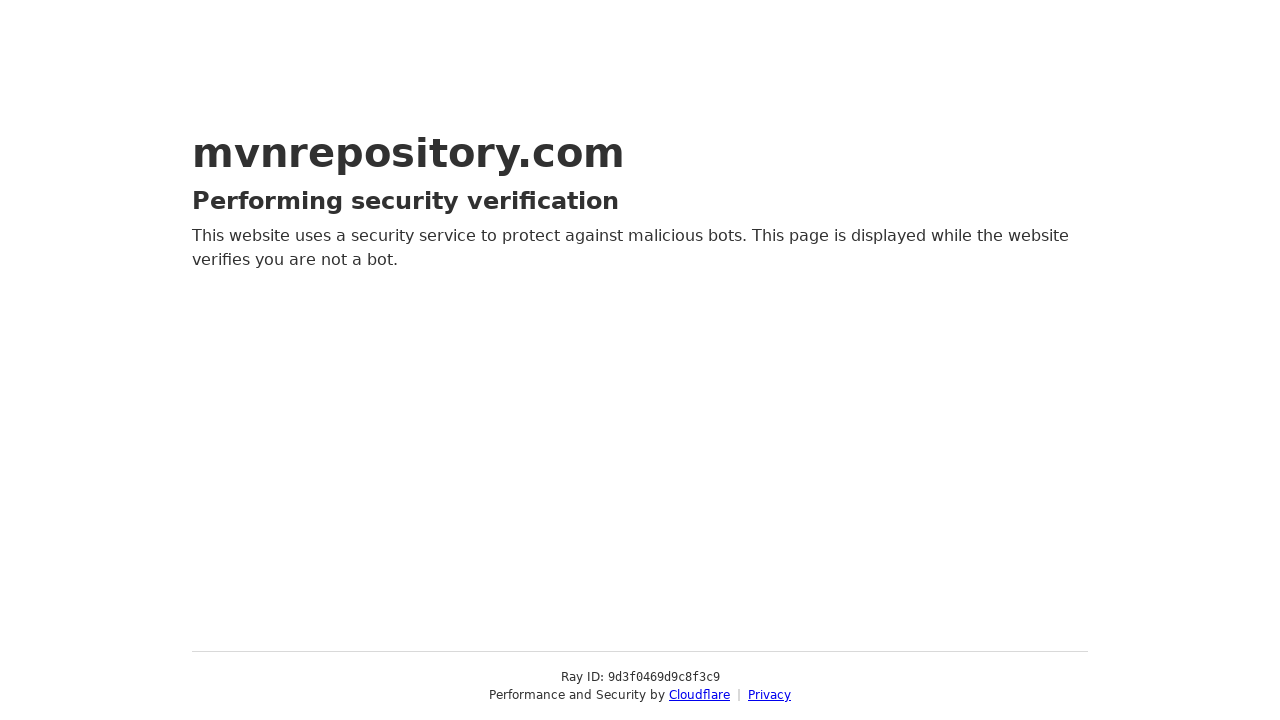

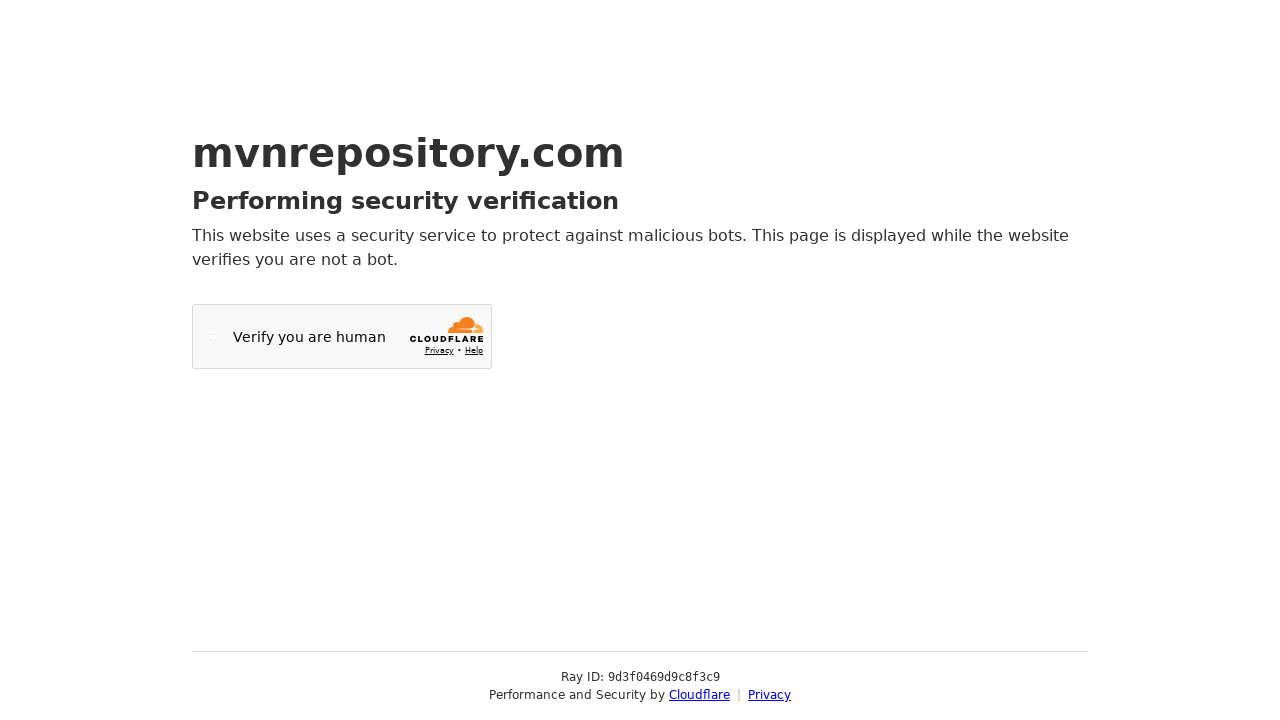